Tests registration form validation with empty data, verifying that appropriate error message is displayed for empty name field

Starting URL: https://alada.vn/tai-khoan/dang-ky.html/

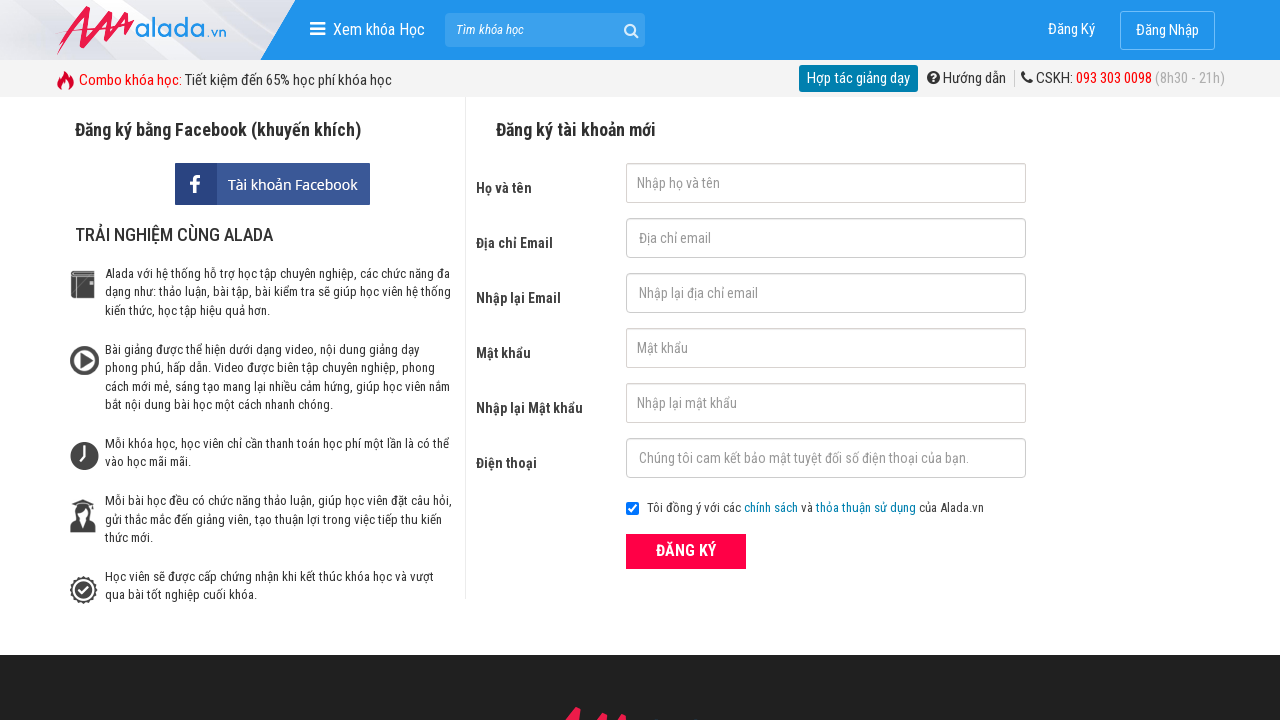

Navigated to registration page
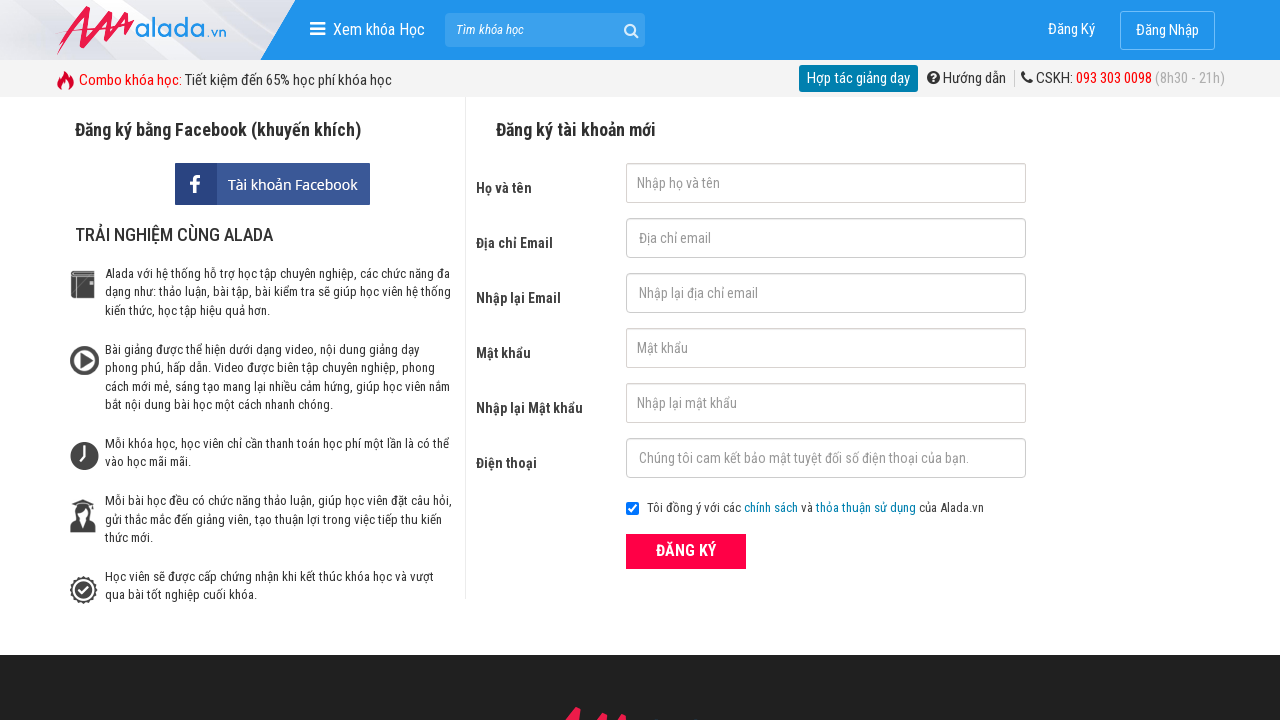

Cleared name field (left empty) on input#txtFirstname
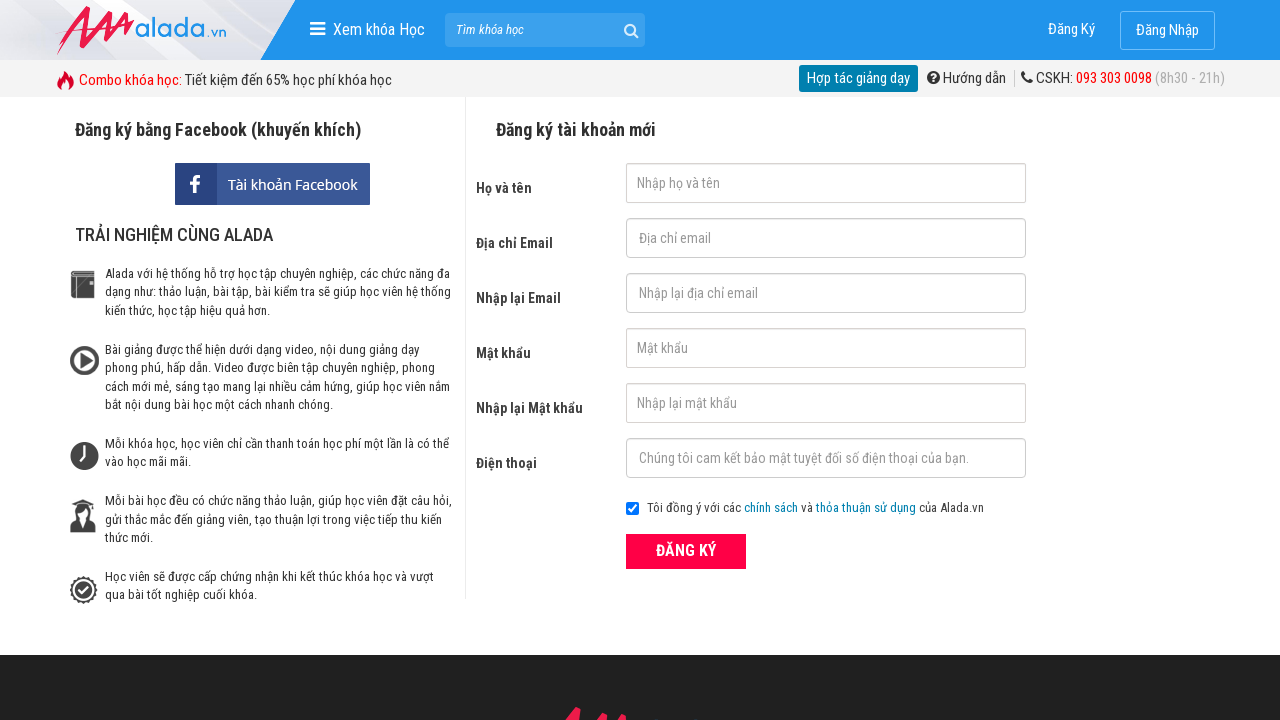

Cleared email field (left empty) on input#txtEmail
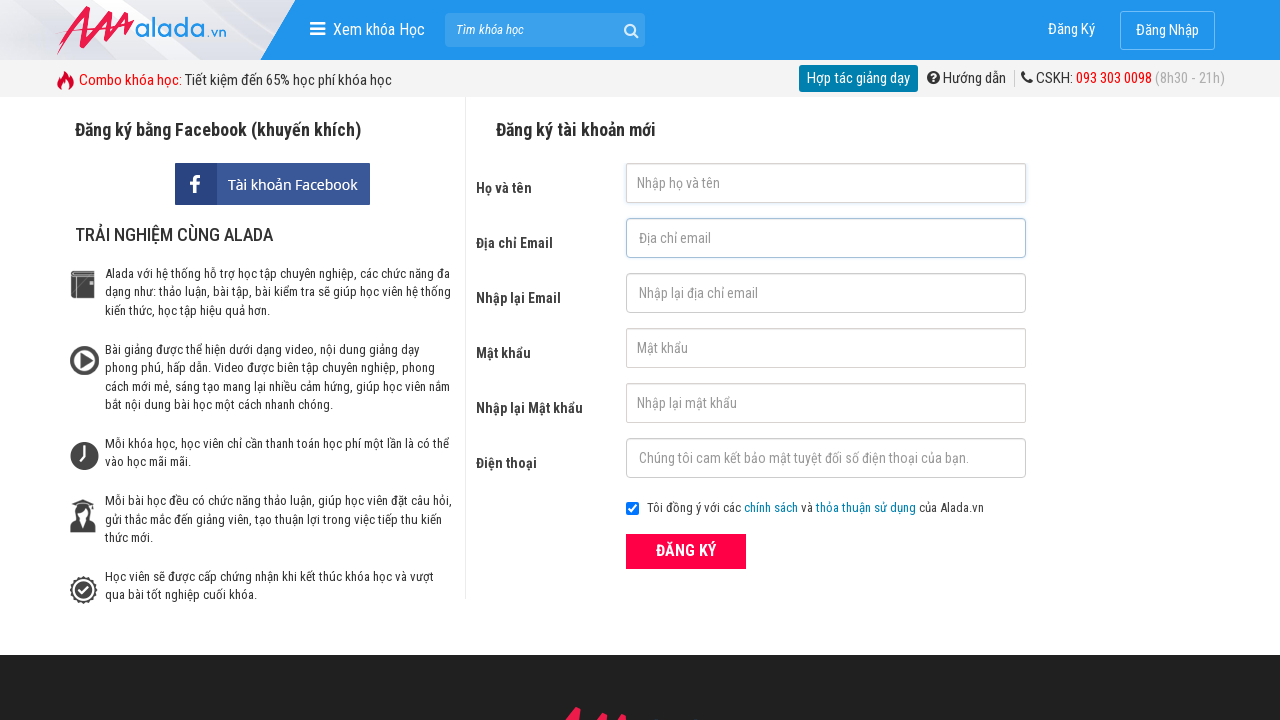

Cleared password field (left empty) on input#txtPassword
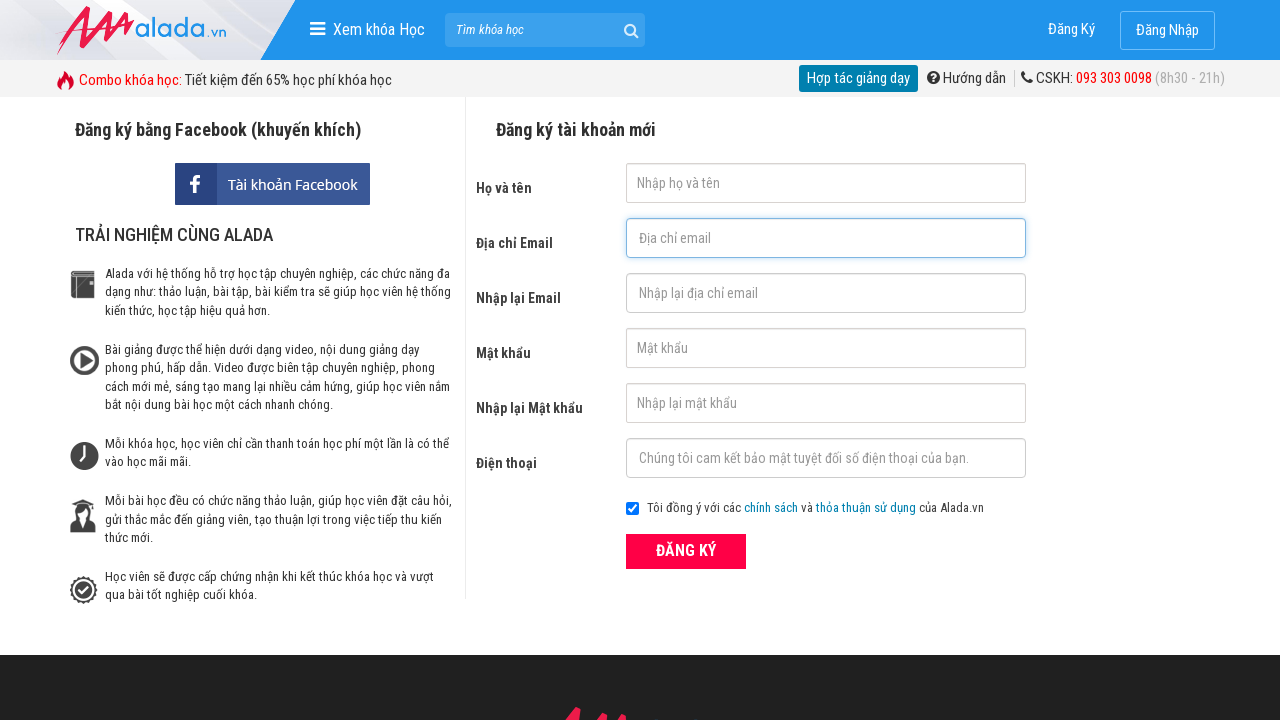

Clicked submit button with empty form data at (686, 551) on div.field_btn button[type='submit']
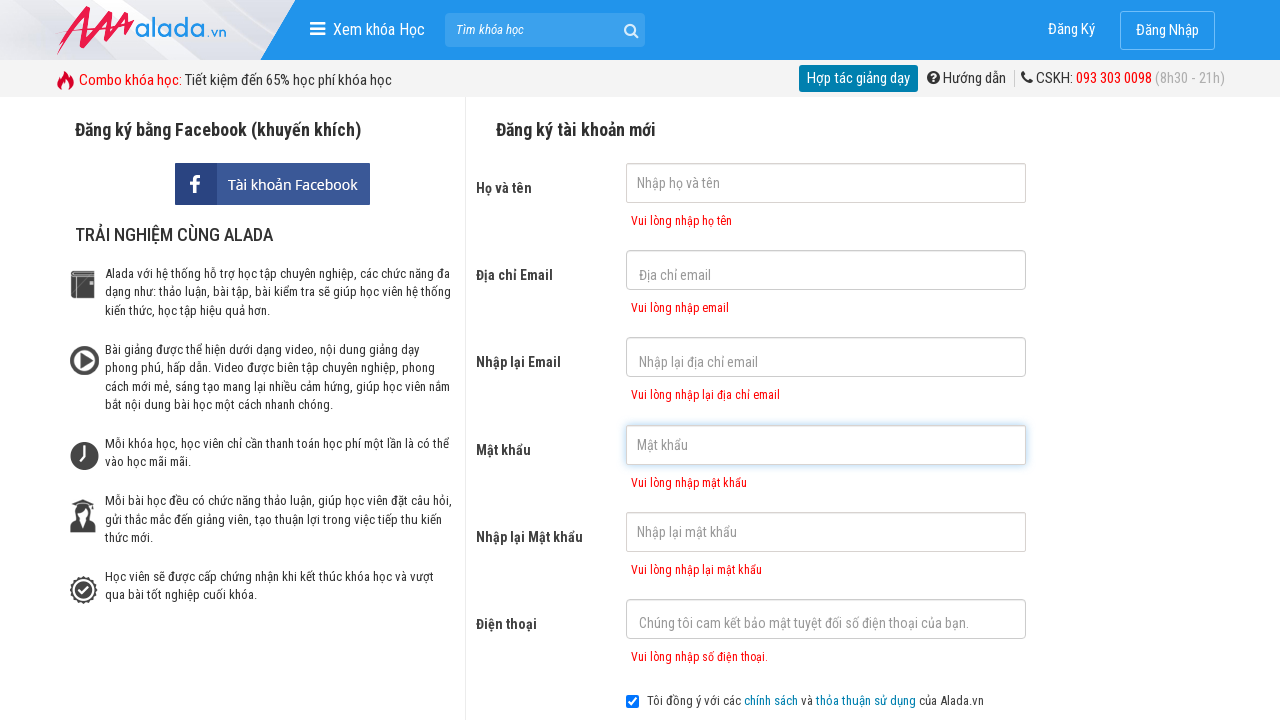

Error message appeared for empty name field
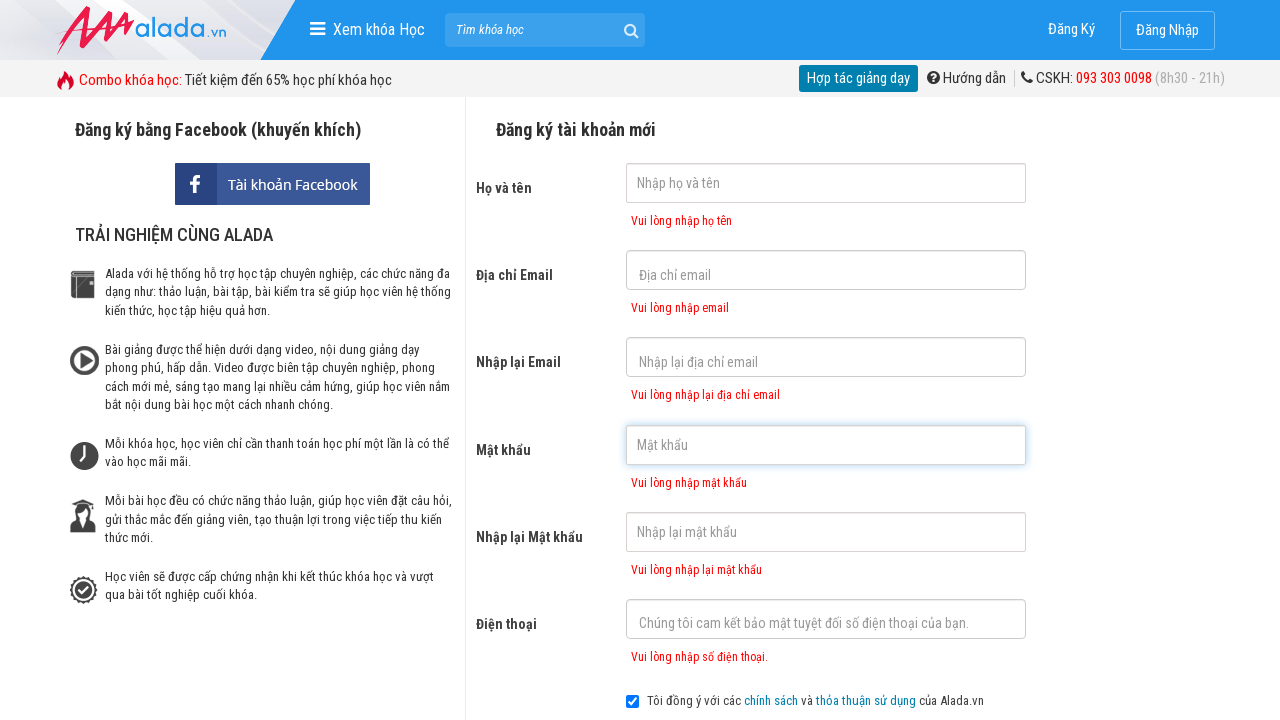

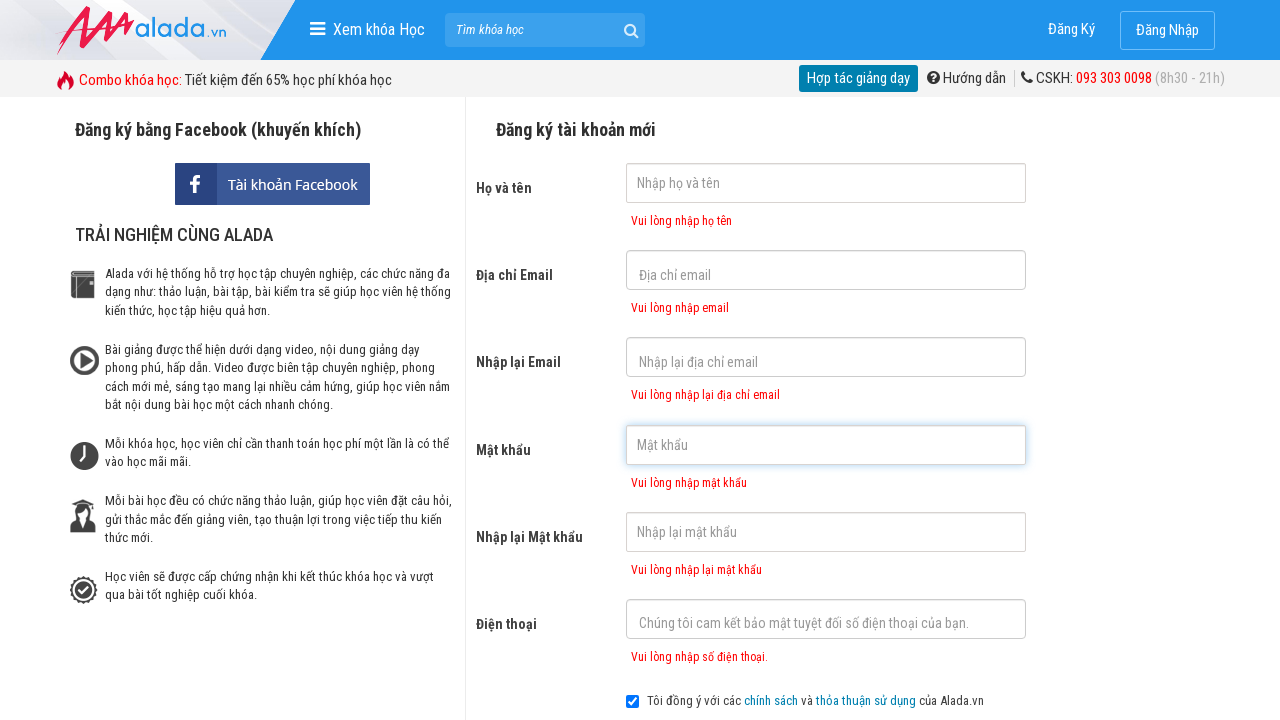